Performs a click-and-hold, move to target, then release mouse action sequence

Starting URL: https://crossbrowsertesting.github.io/drag-and-drop

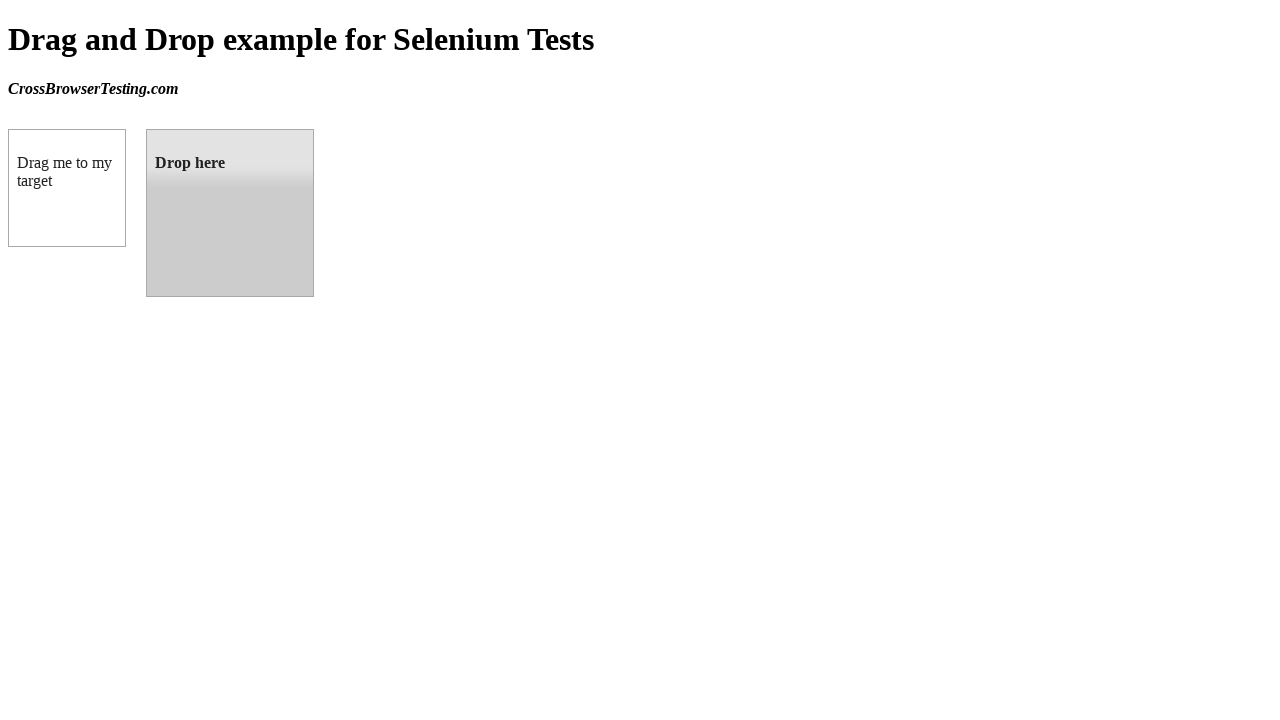

Located draggable source element
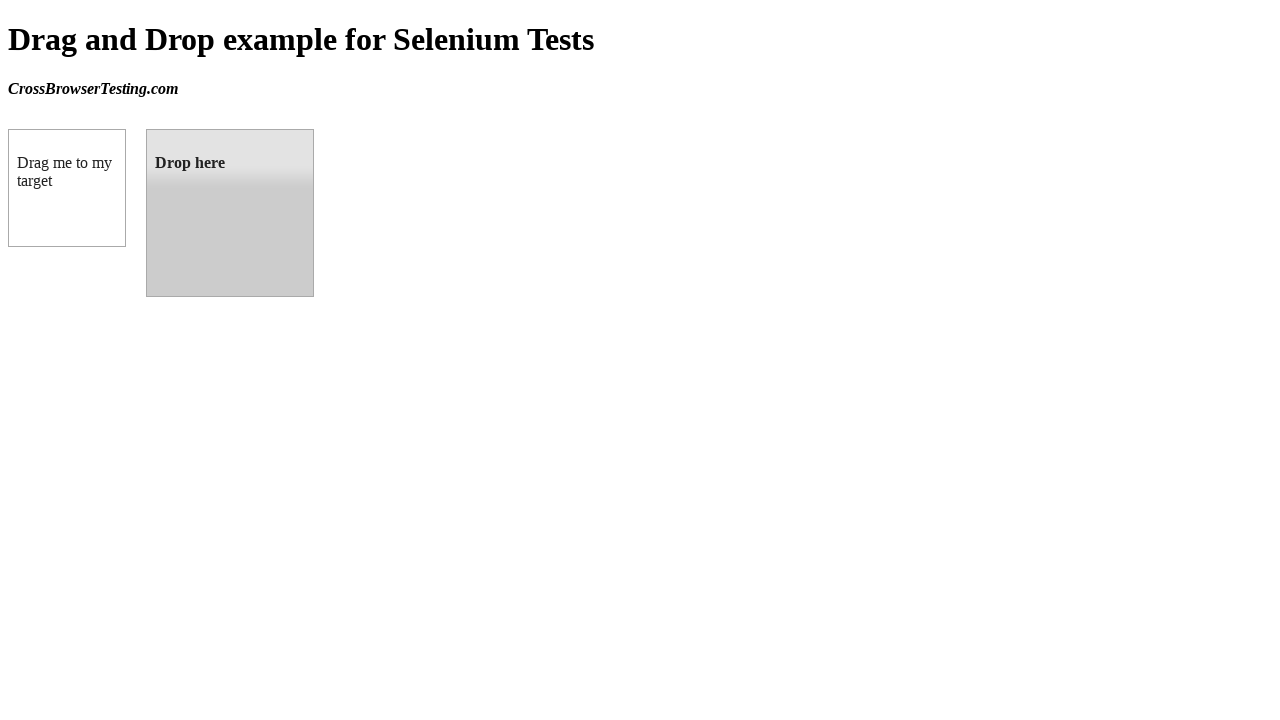

Located droppable target element
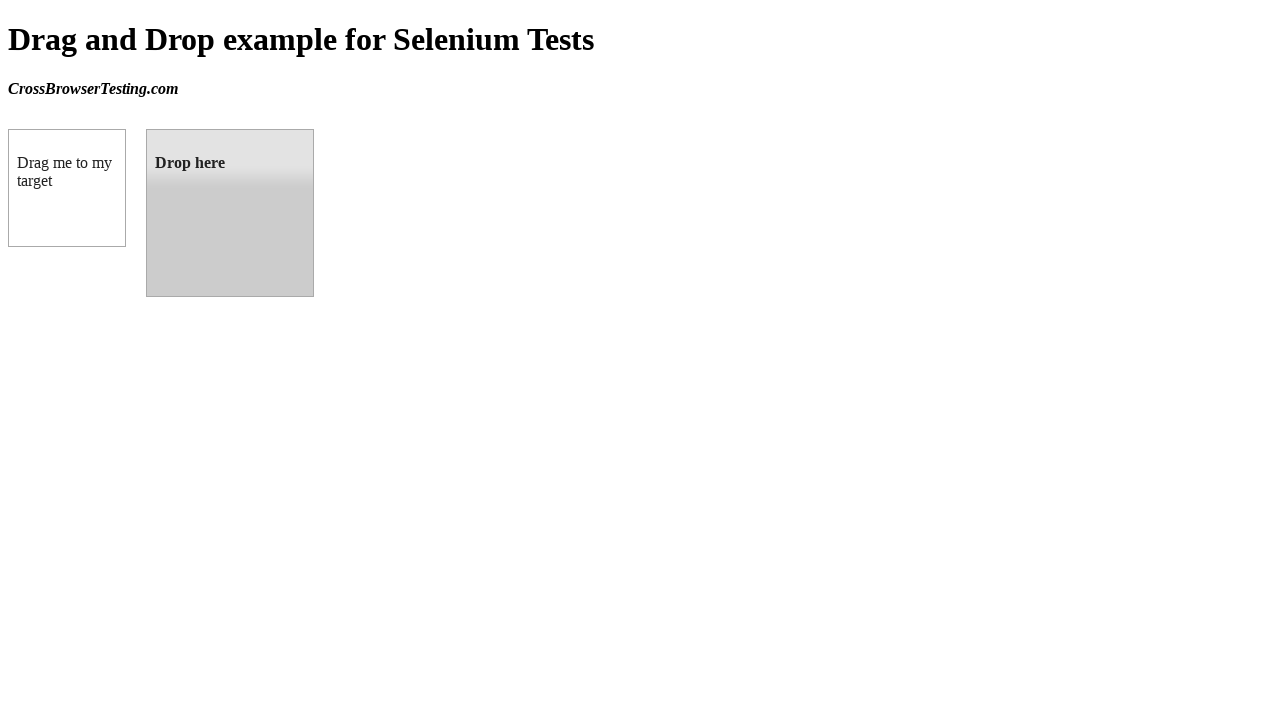

Hovered over draggable source element at (67, 188) on #draggable
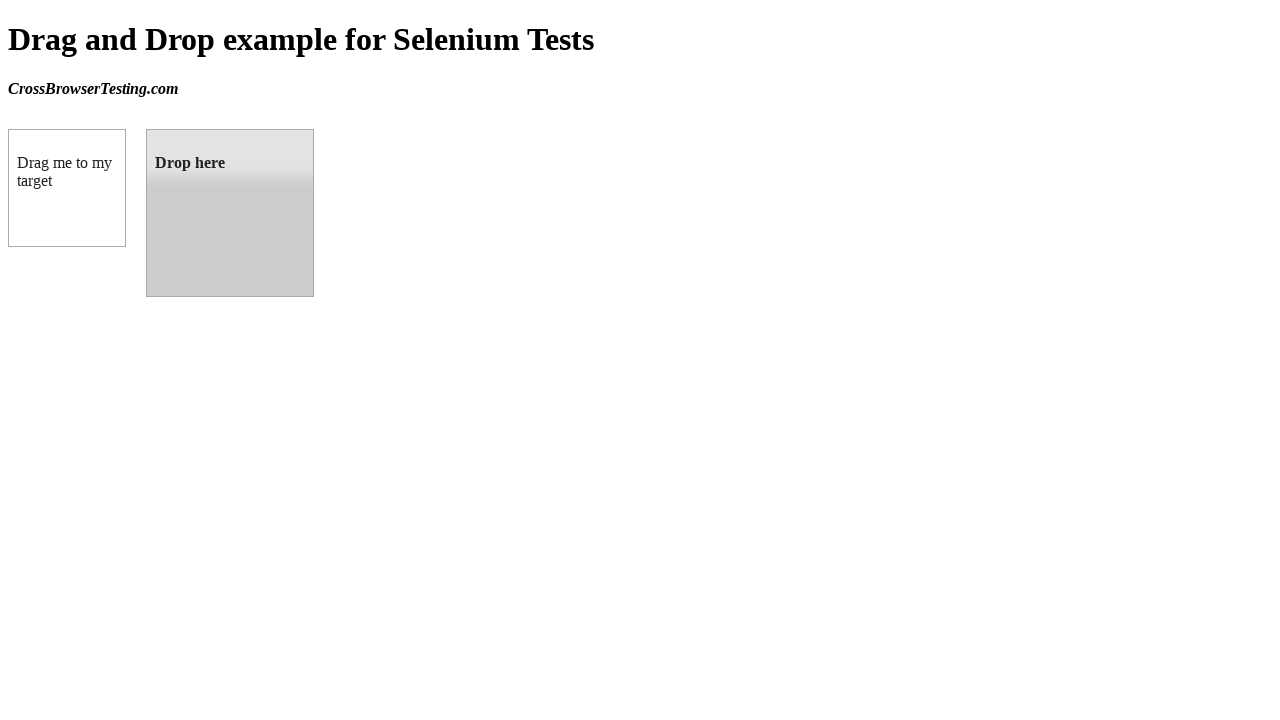

Performed mouse down (click and hold) on source element at (67, 188)
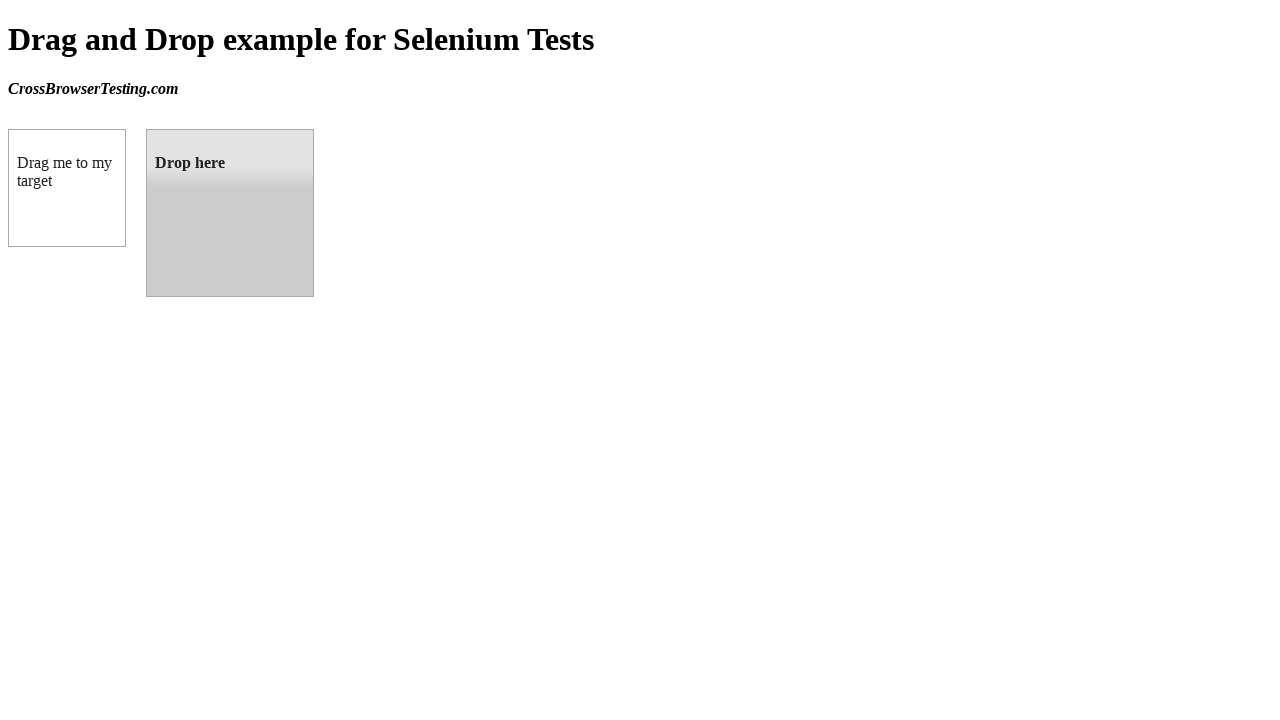

Moved mouse to droppable target element at (230, 213) on #droppable
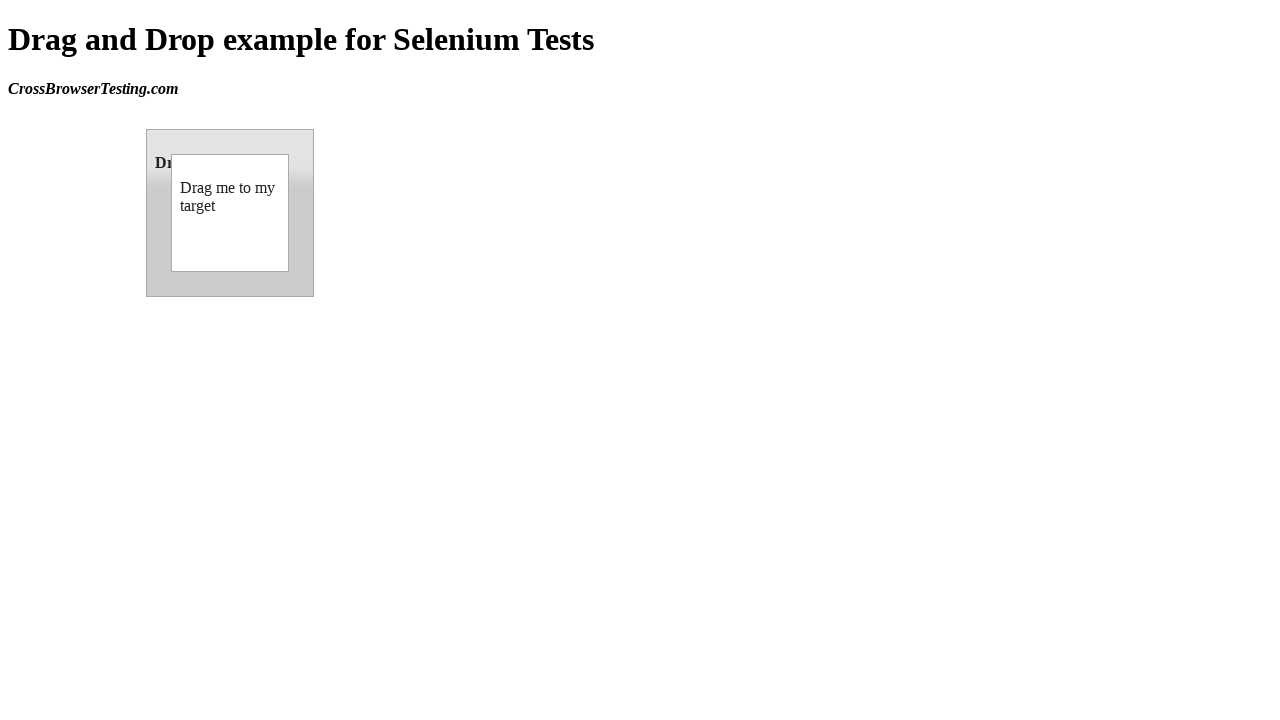

Released mouse button to complete drag-and-drop at (230, 213)
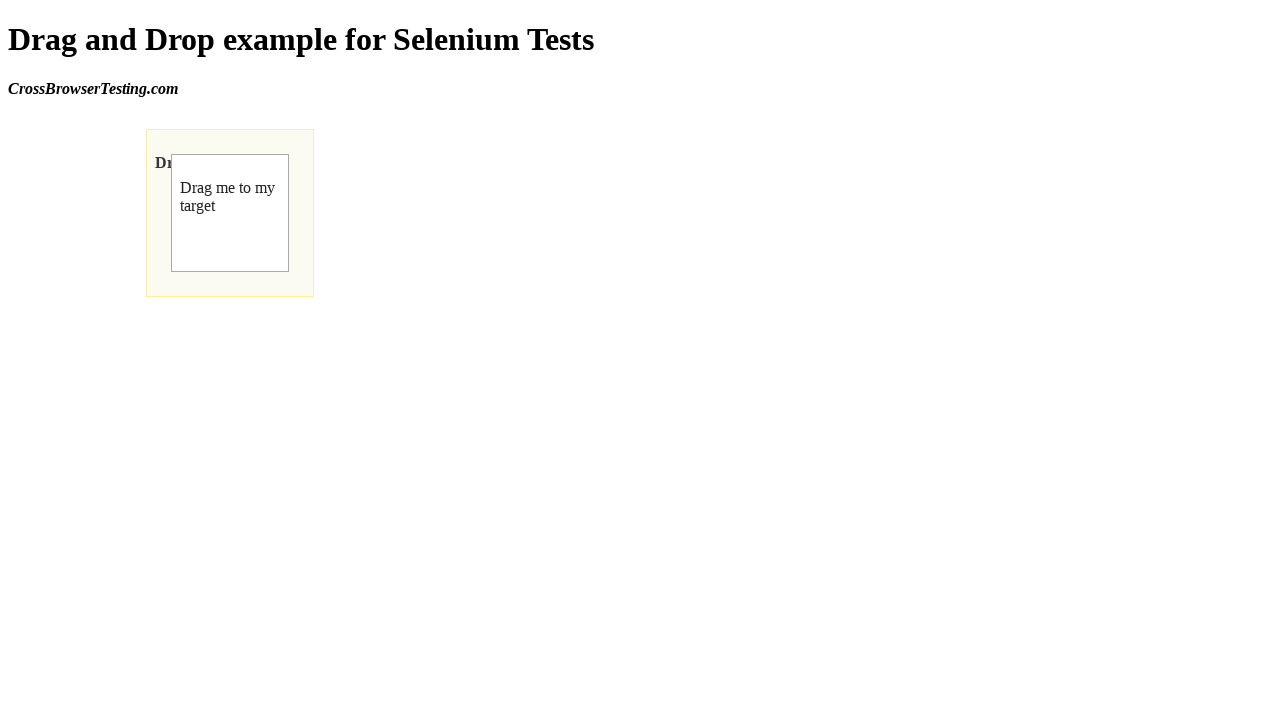

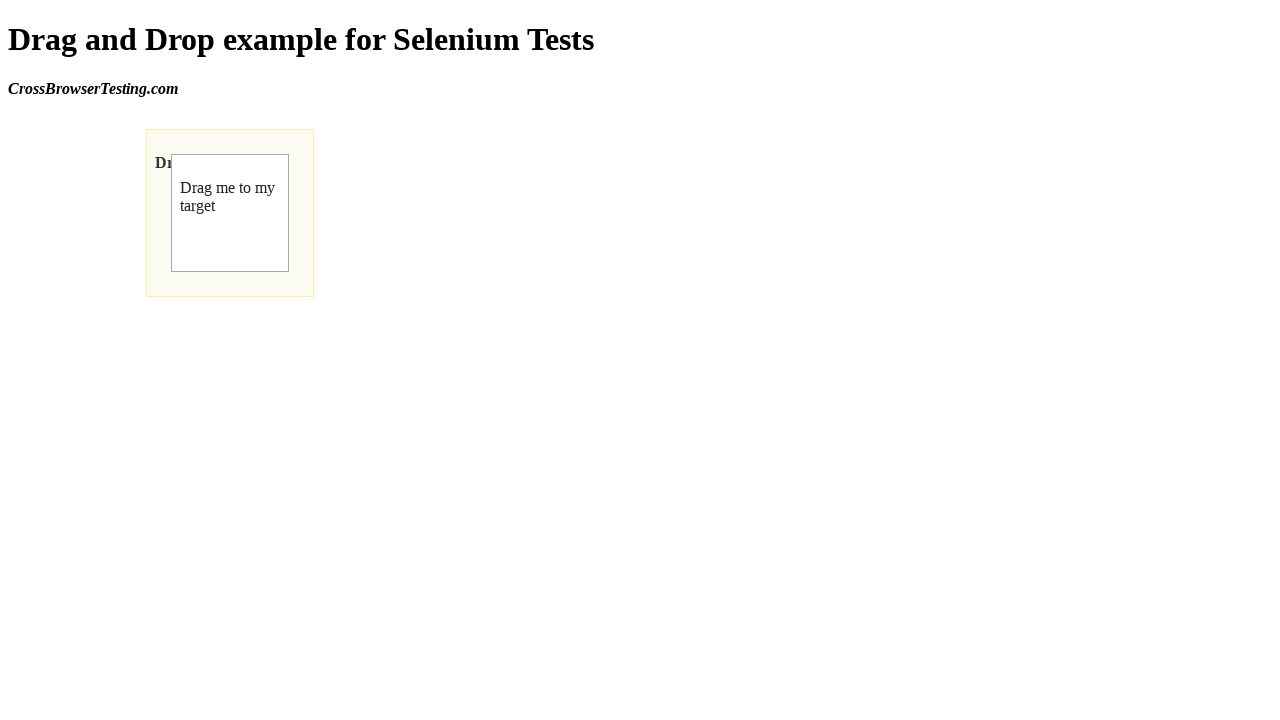